Tests the Python.org search functionality by entering "pycon" in the search field and submitting the search

Starting URL: http://python.org

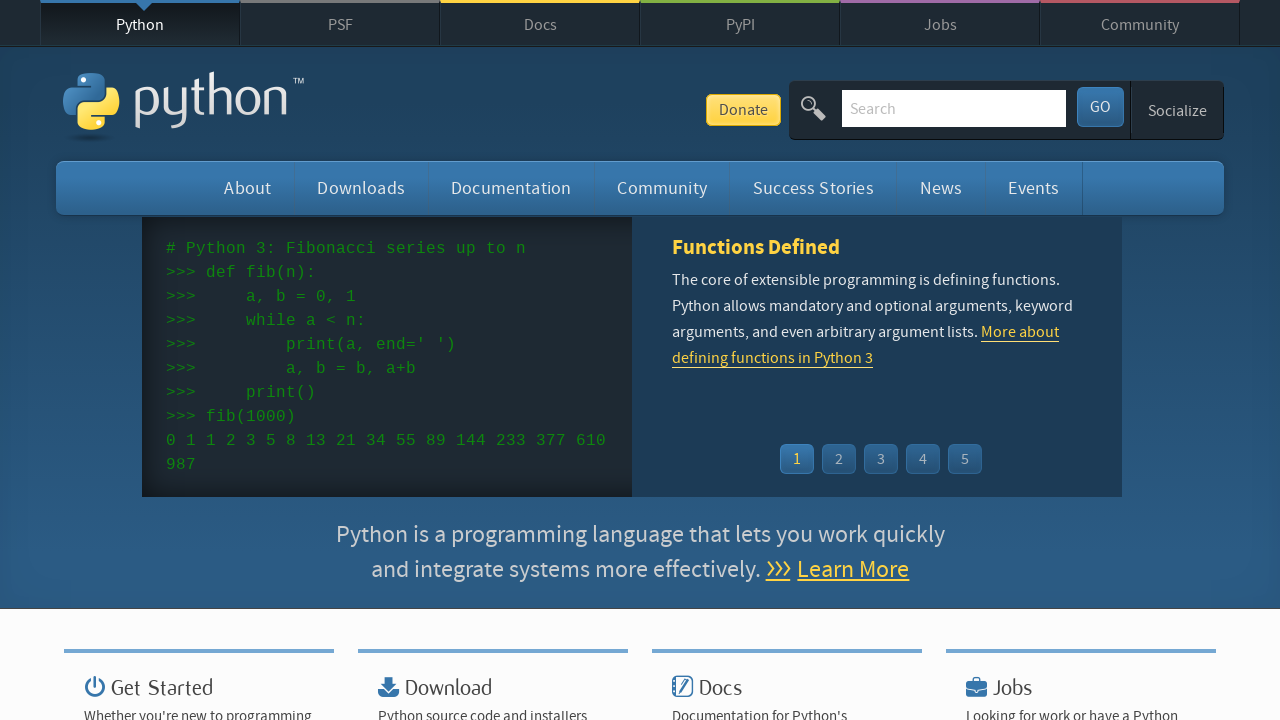

Cleared the search field on Python.org on input[name='q']
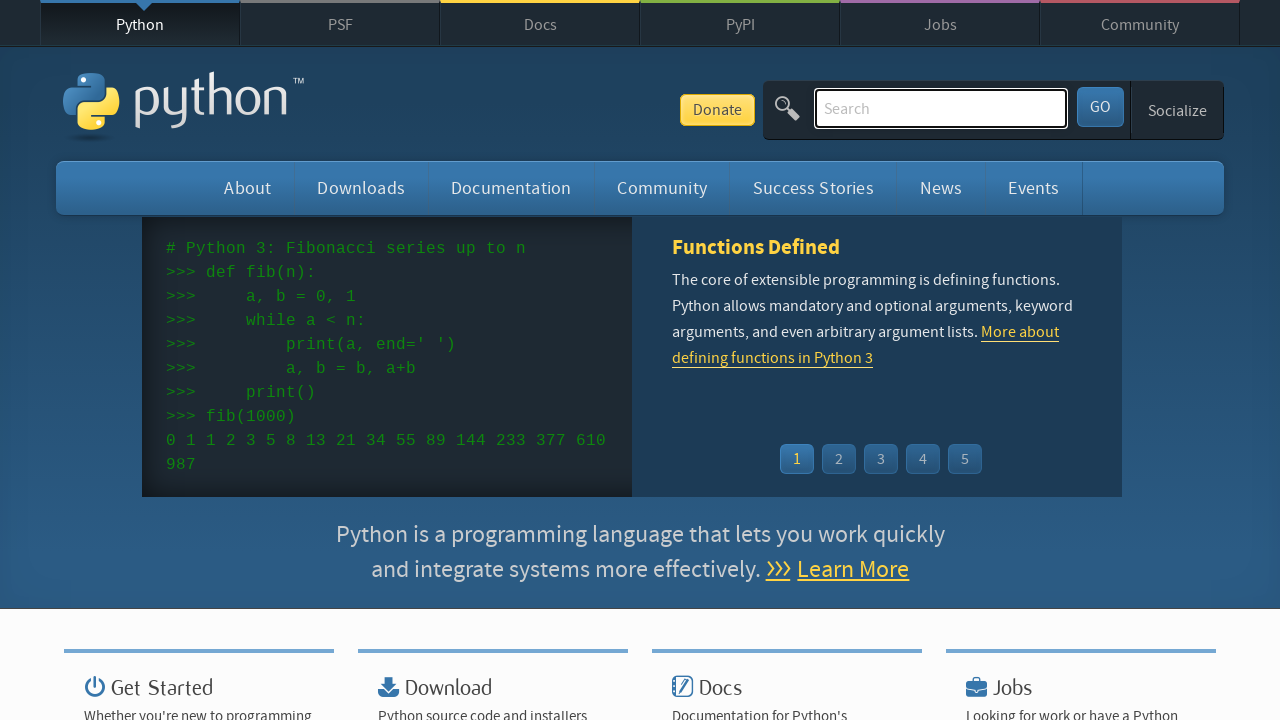

Entered 'pycon' in the search field on input[name='q']
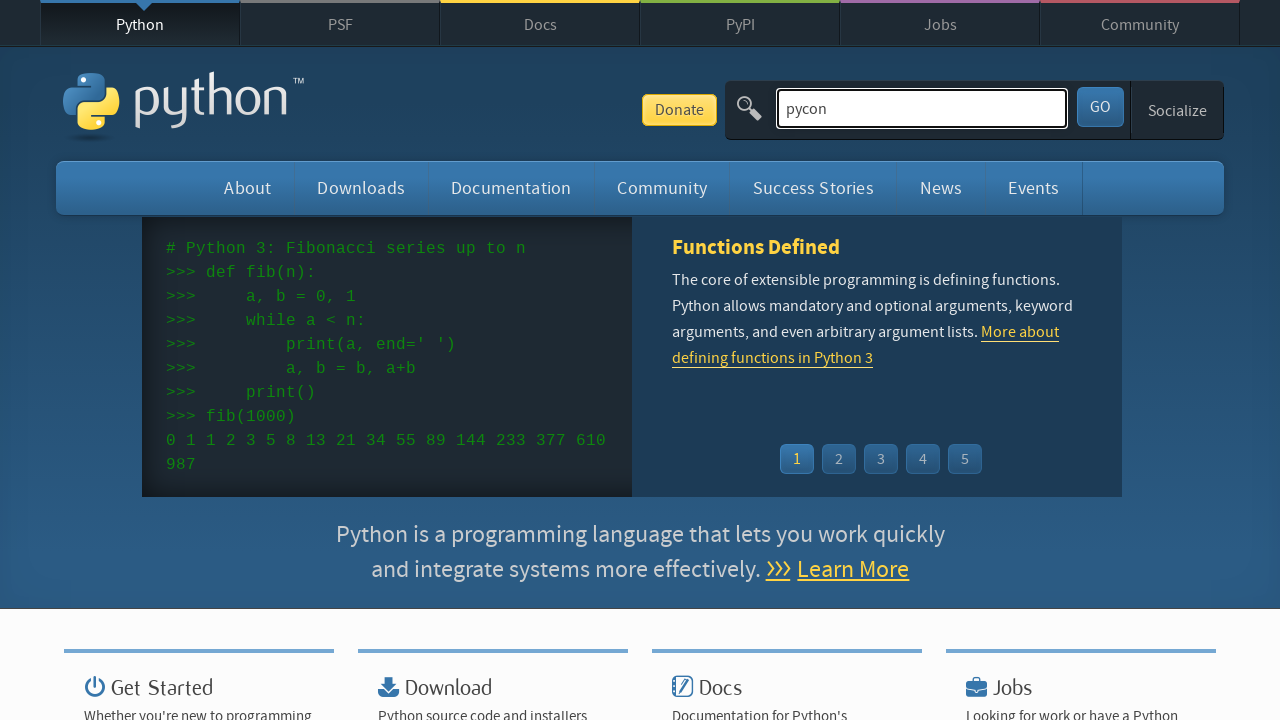

Submitted search by pressing Enter on input[name='q']
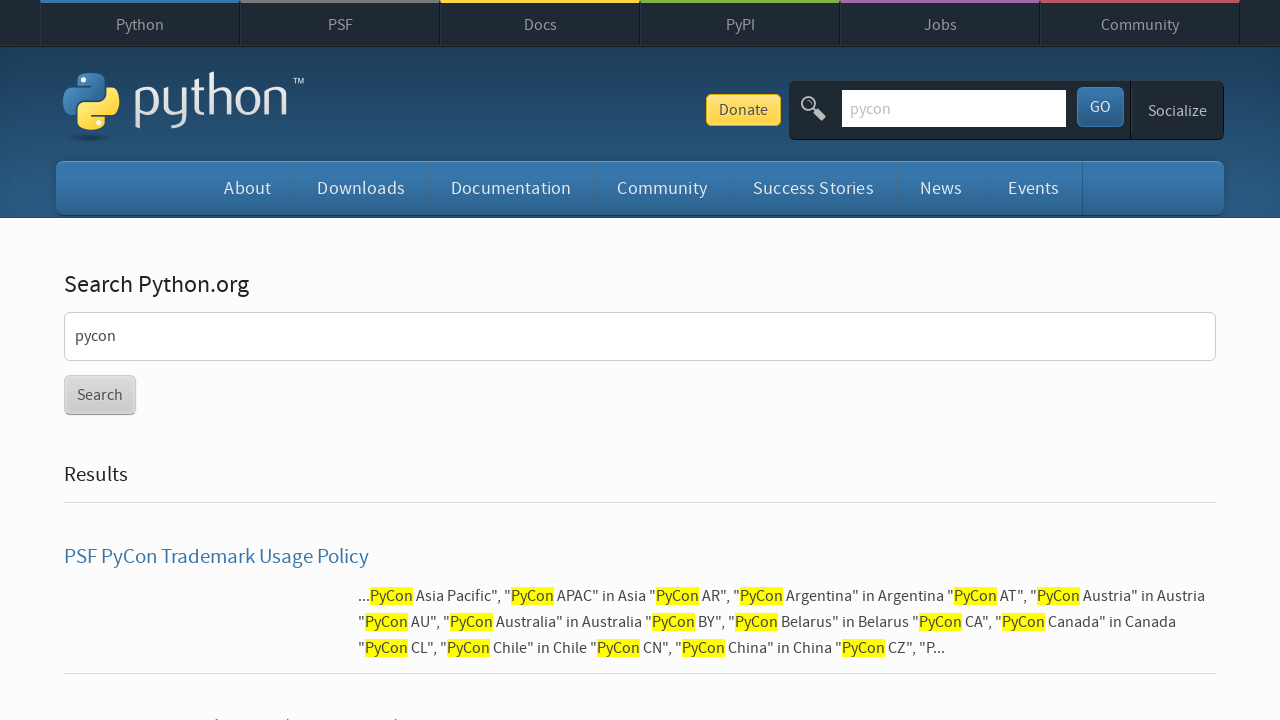

Search results page loaded completely
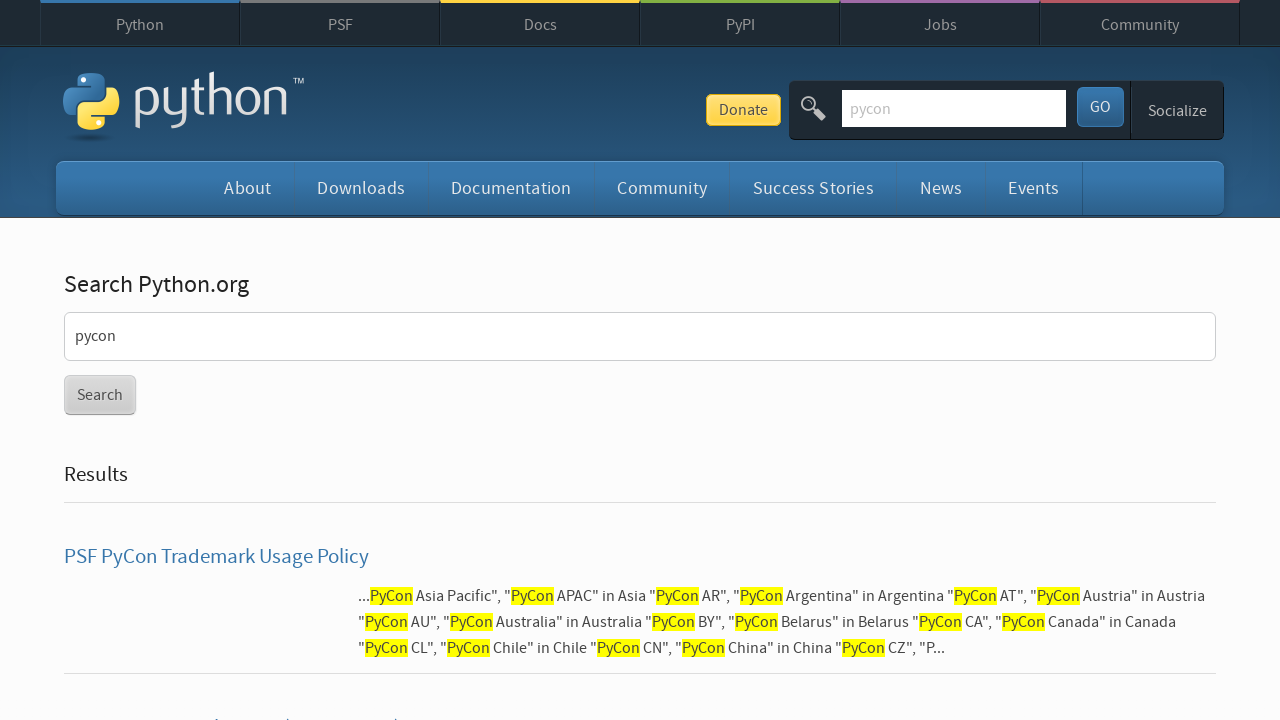

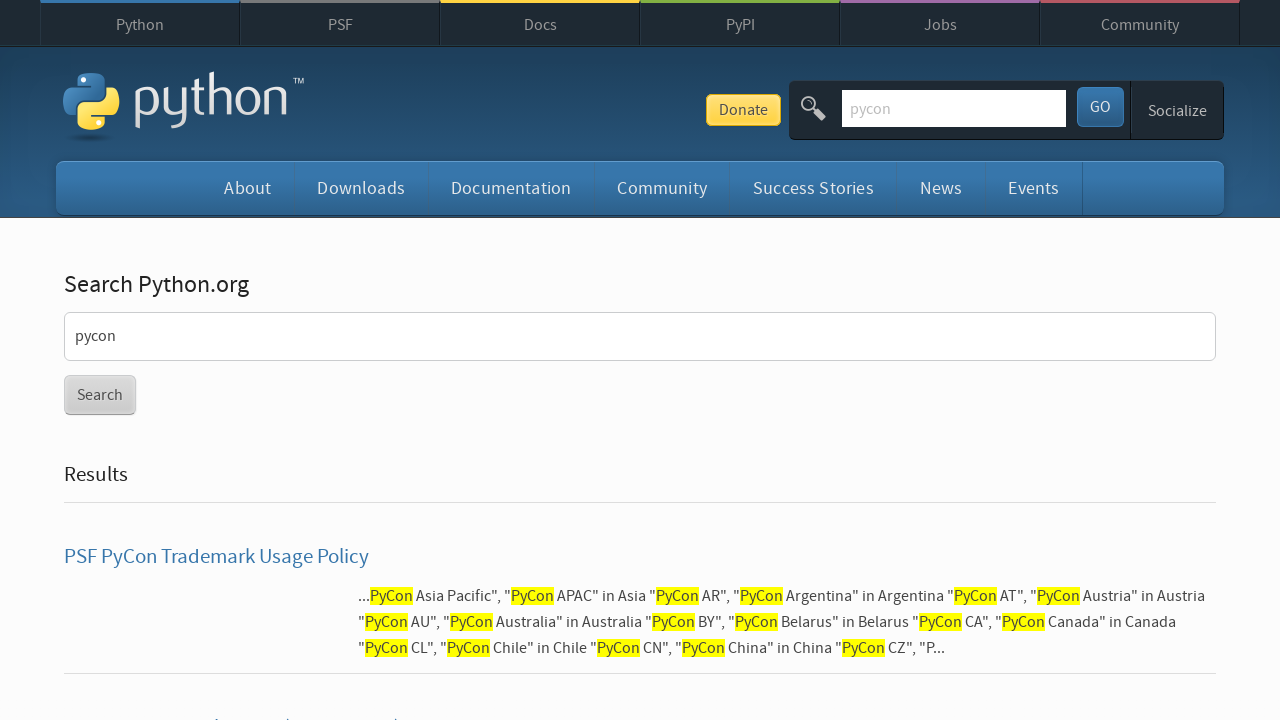